Navigates to the iinvest homepage, then navigates to the Nifty-50 stock listing page and verifies that stock title links are displayed.

Starting URL: https://iinvest.cogencis.com

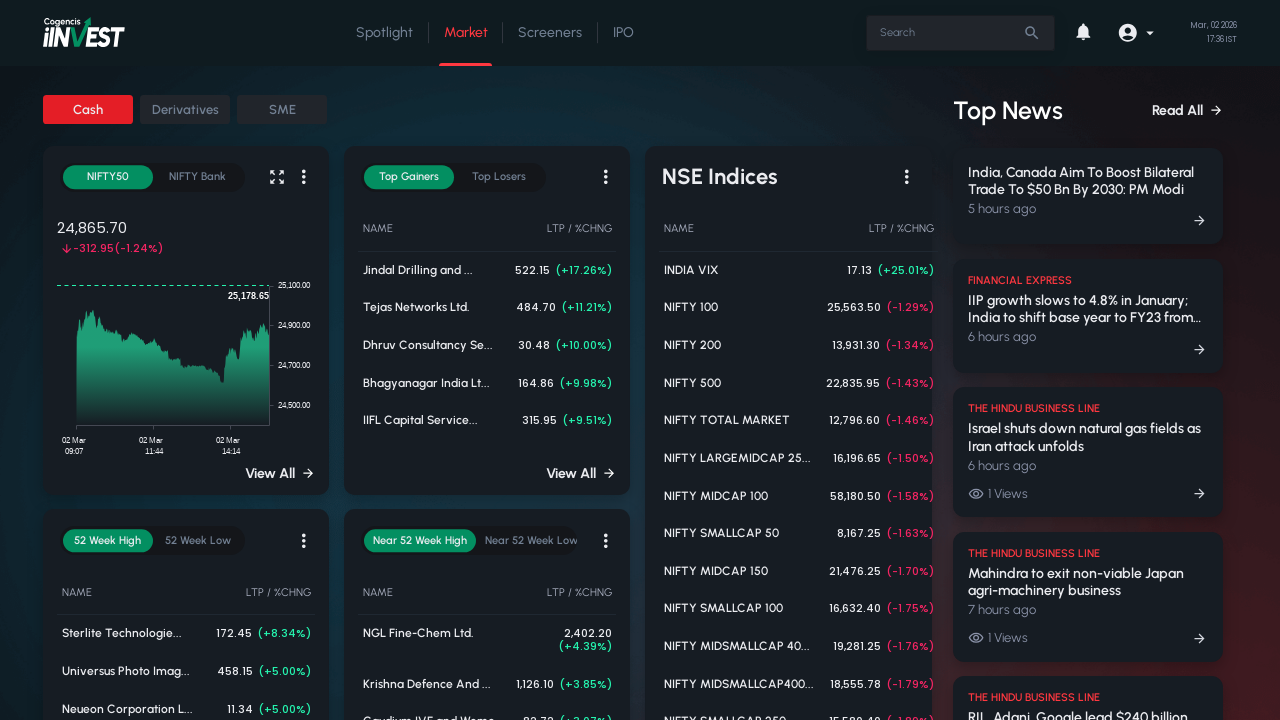

Waited for iinvest homepage to fully load (networkidle)
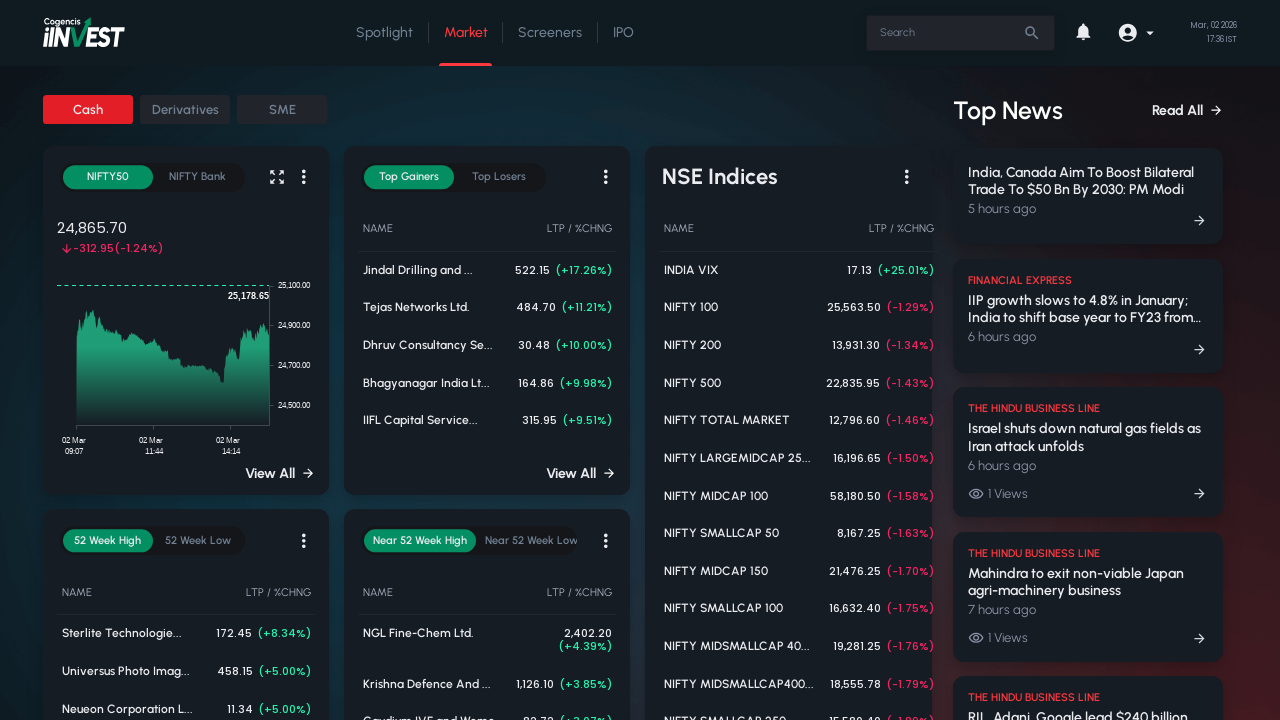

Navigated to Nifty-50 stock listing page
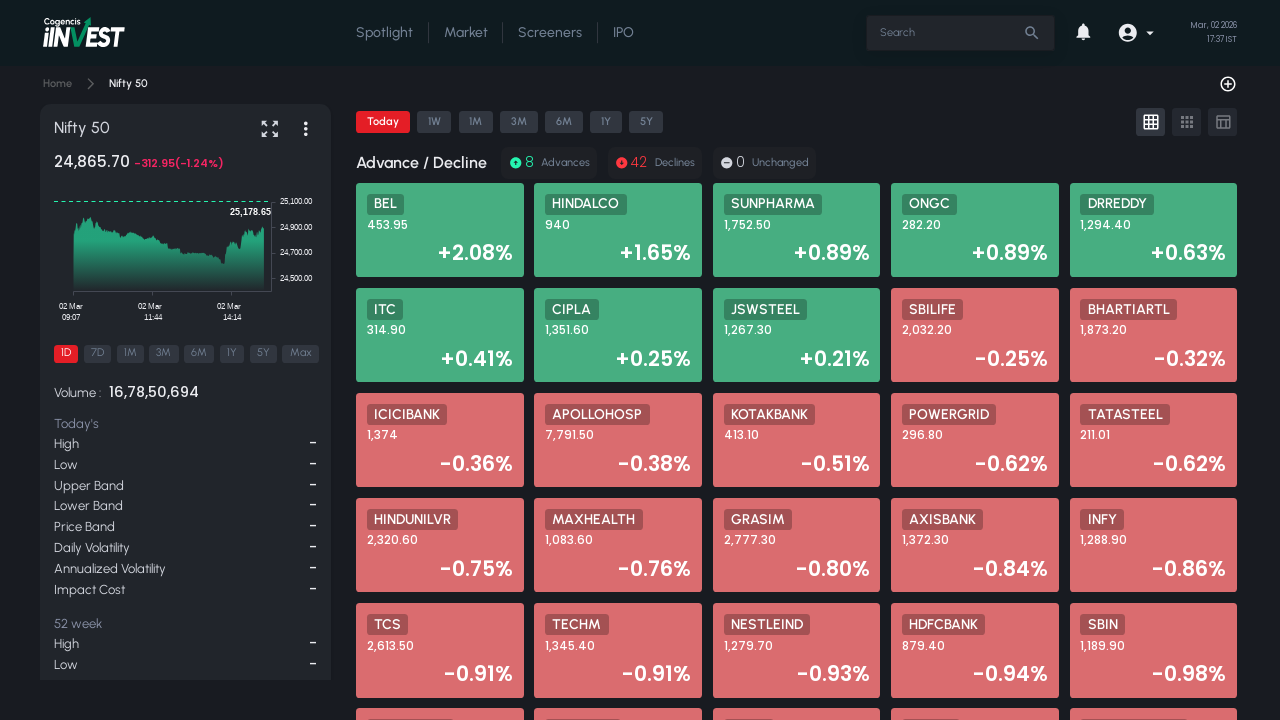

Stock title links are now visible on the page
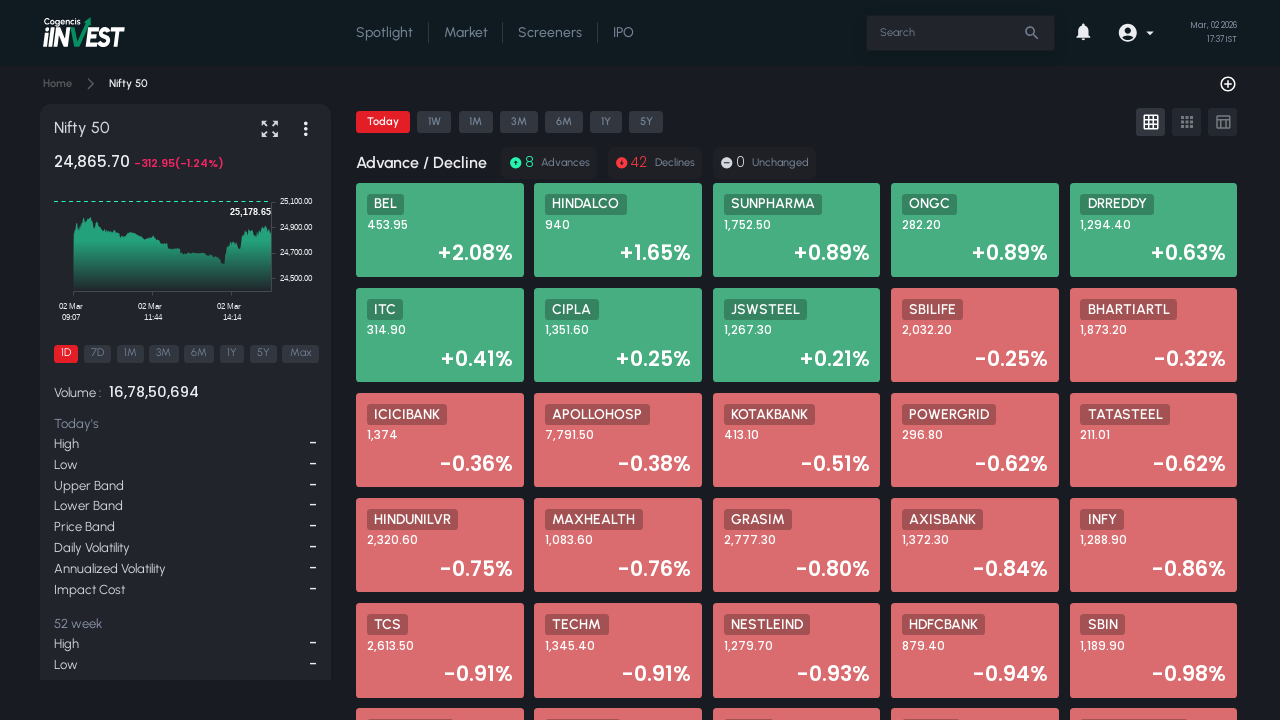

Simulated human interaction with mouse movement at (350, 400)
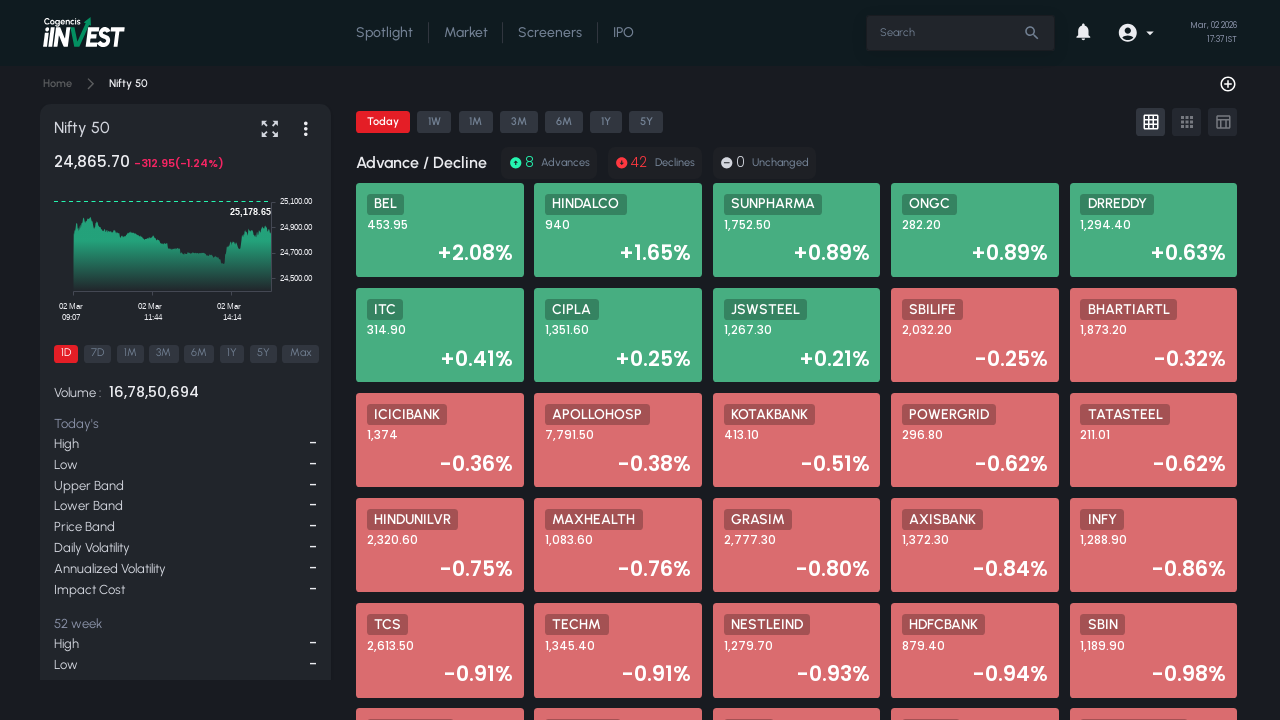

Scrolled page to verify additional content loads
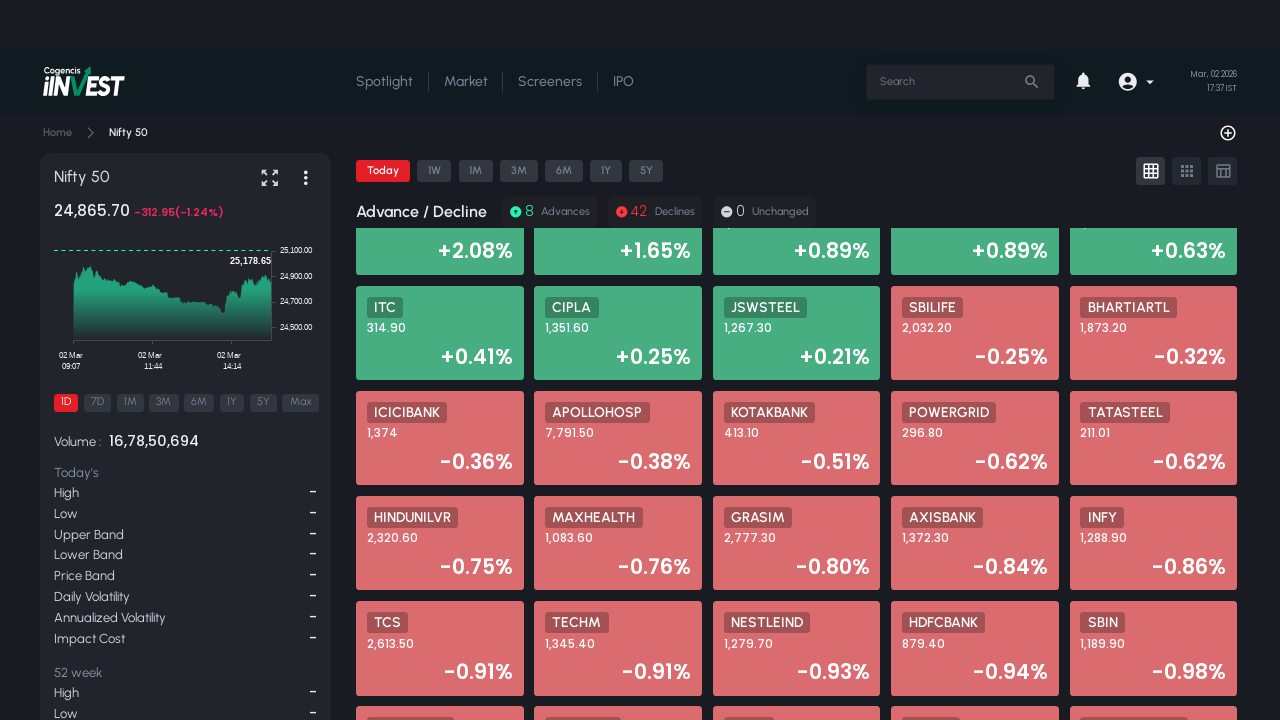

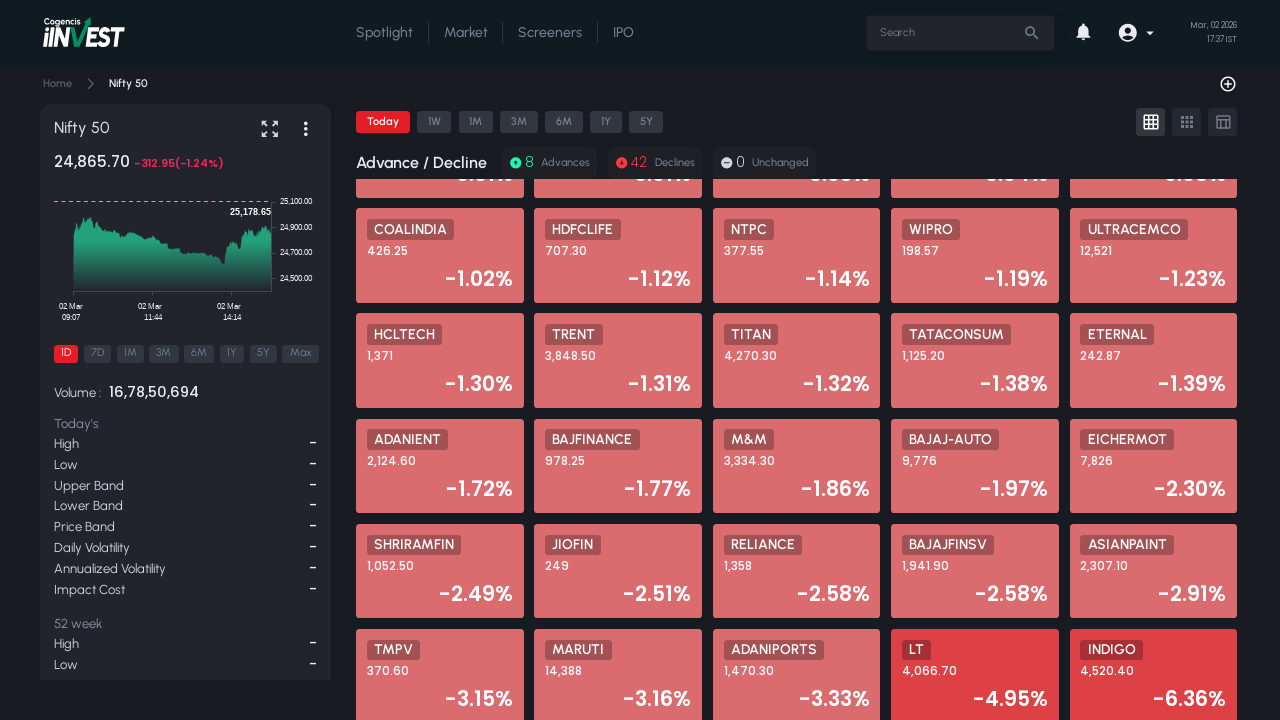